Tests search functionality on testotomasyonu.com by searching for "phone", clicking the first product result, and verifying the product is in stock

Starting URL: https://www.testotomasyonu.com

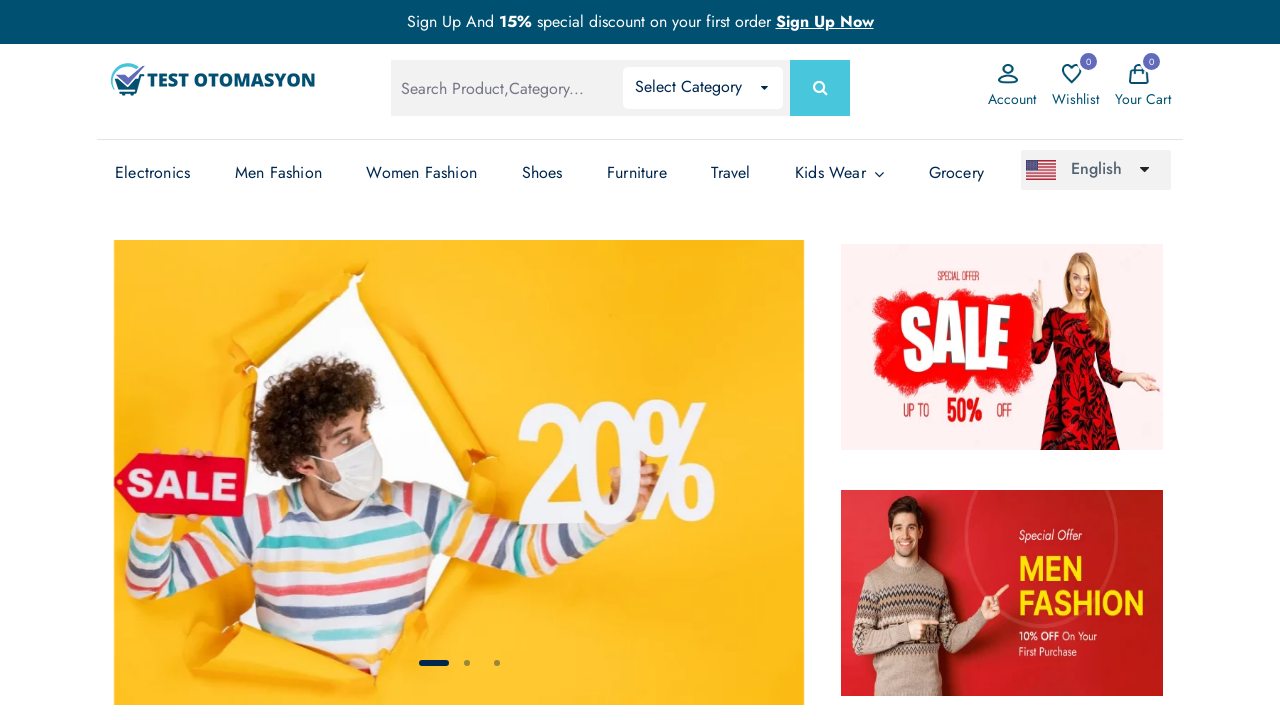

Filled search box with 'phone' on input#global-search
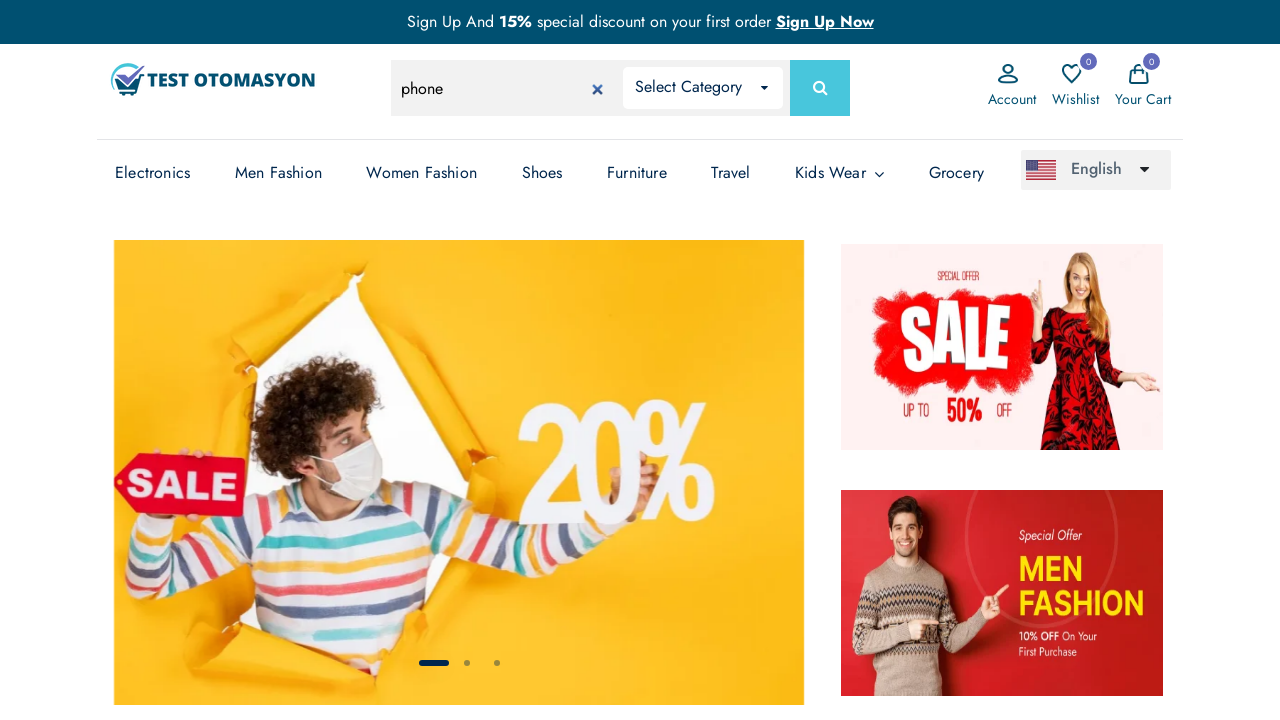

Pressed Enter to submit search on input#global-search
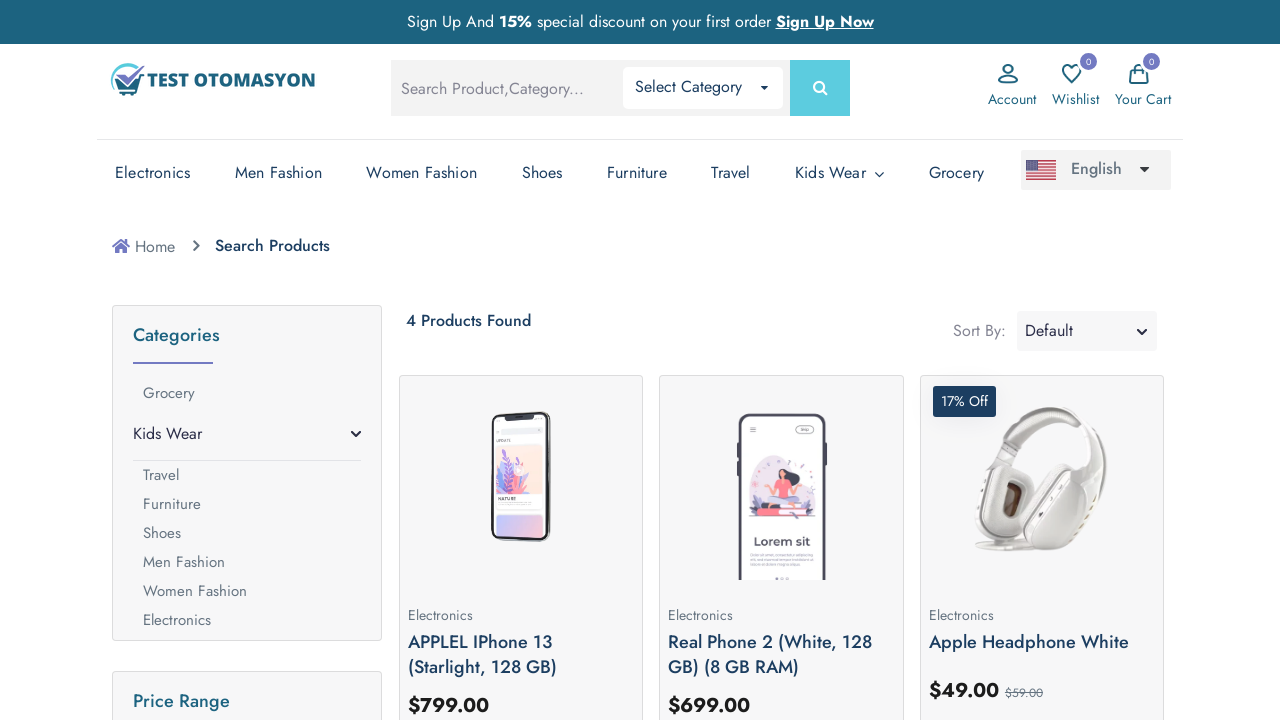

Search results loaded successfully
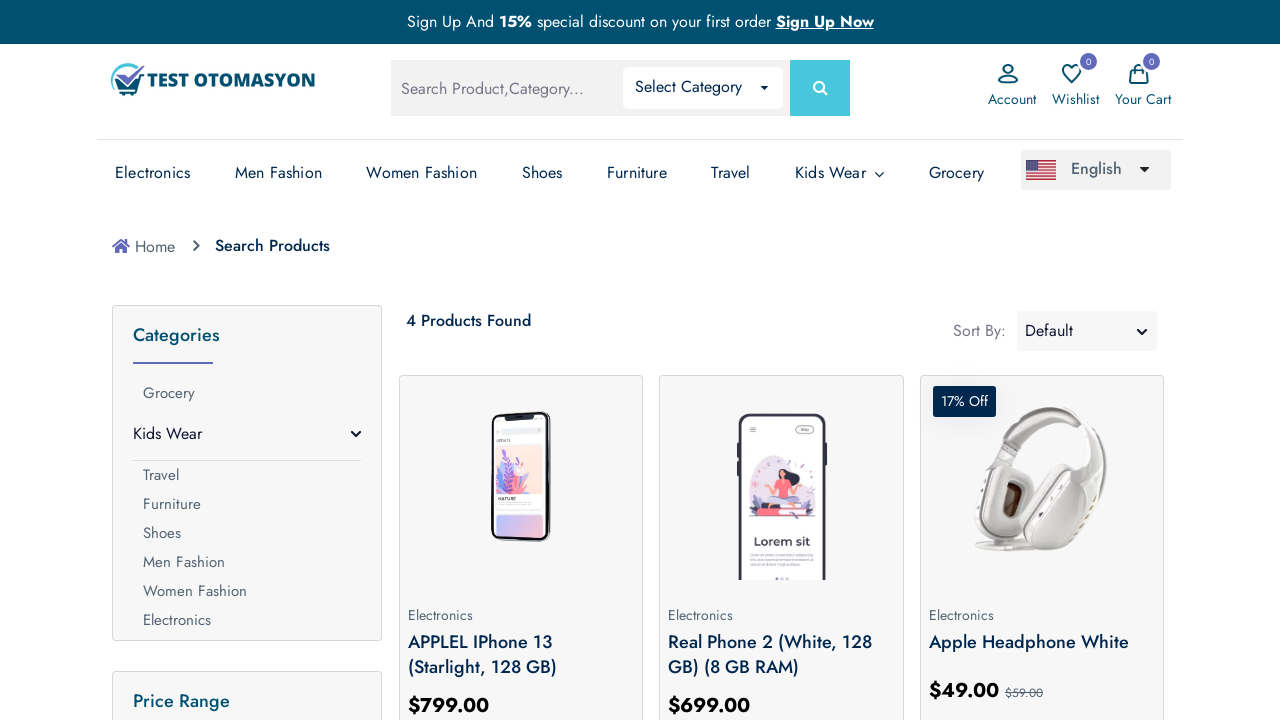

Clicked on the first product result at (521, 540) on (//div[@class='product-box my-2  py-1'])[1]
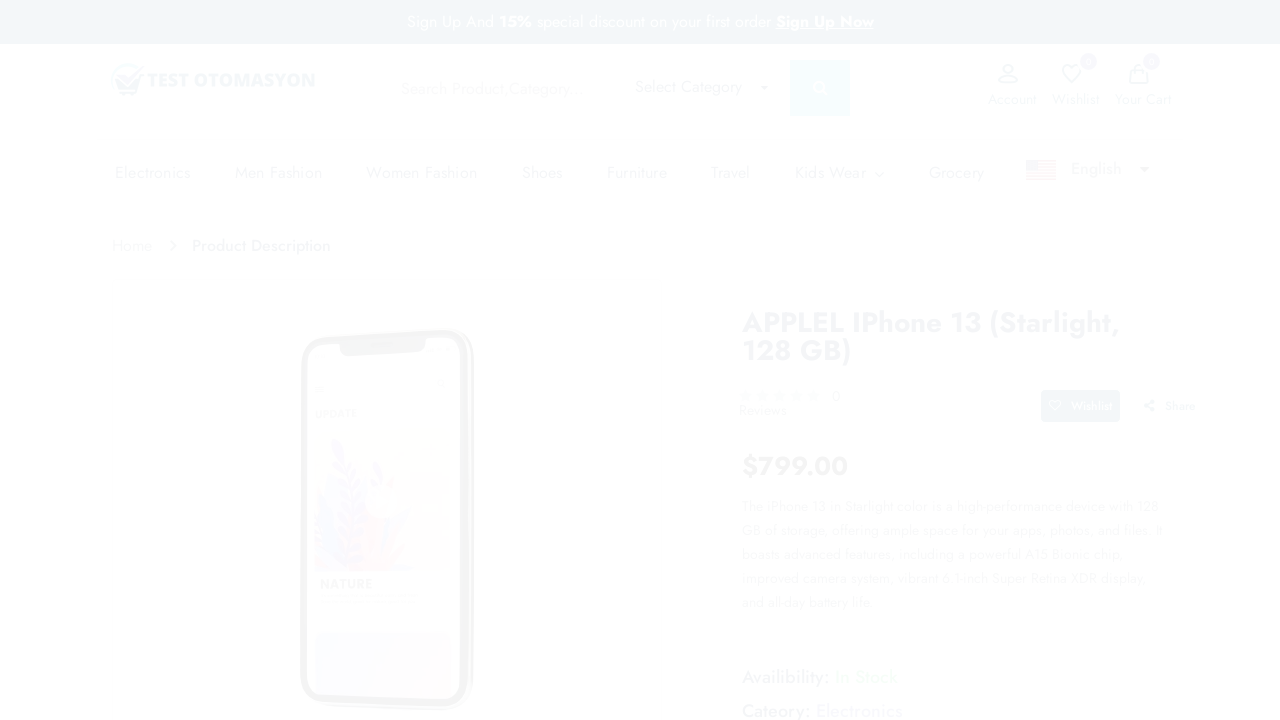

Product detail page loaded and stock availability verified
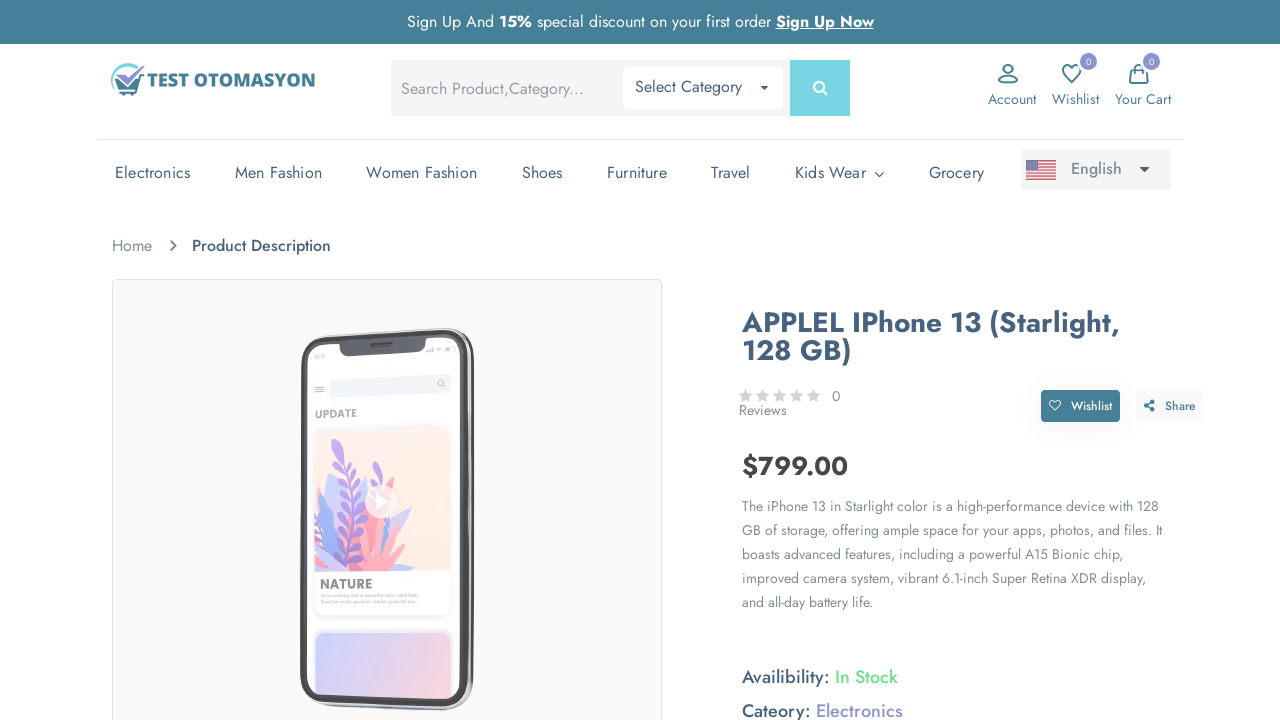

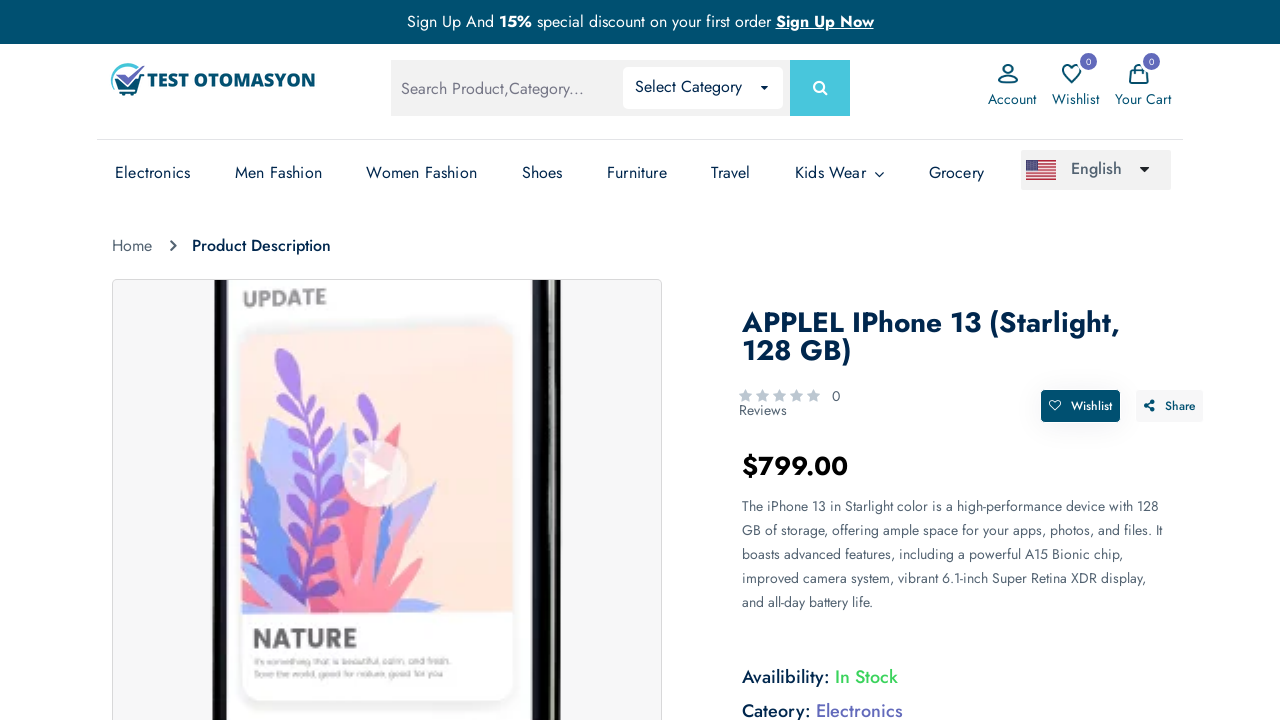